Tests enabling a disabled input field by clicking the Enable button and verifying the input becomes enabled

Starting URL: http://the-internet.herokuapp.com/dynamic_controls

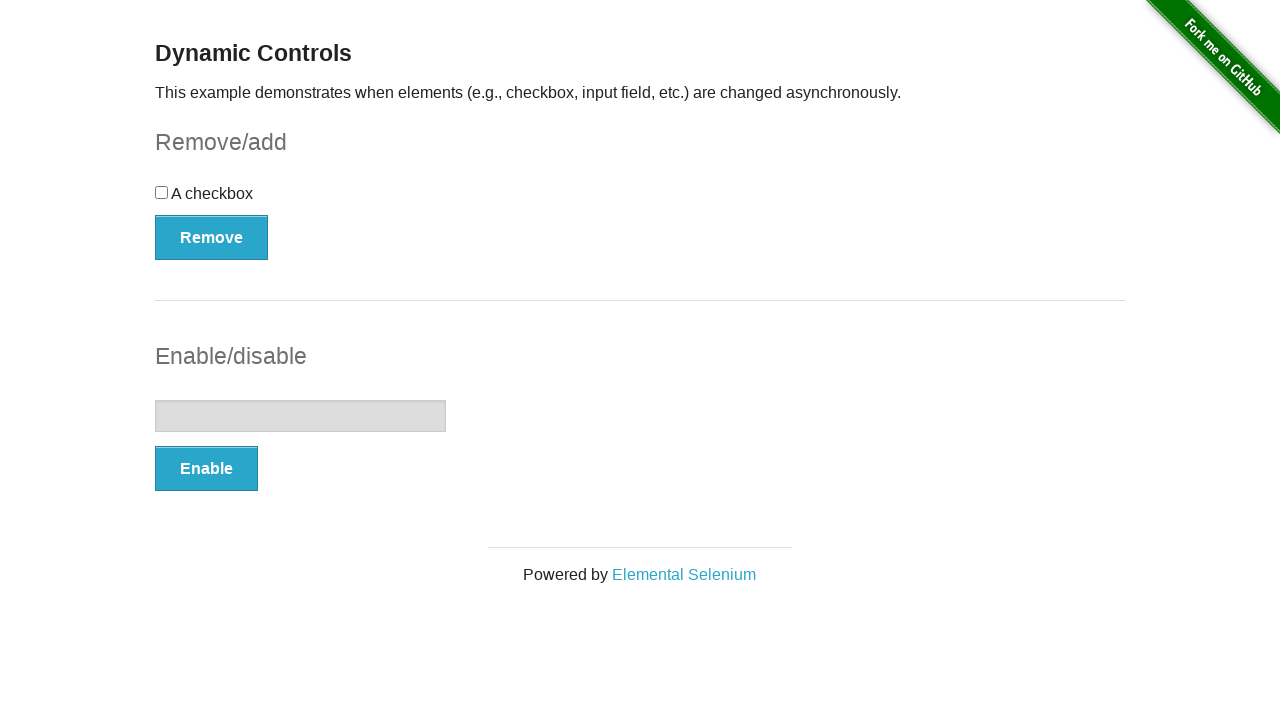

Input field is now visible
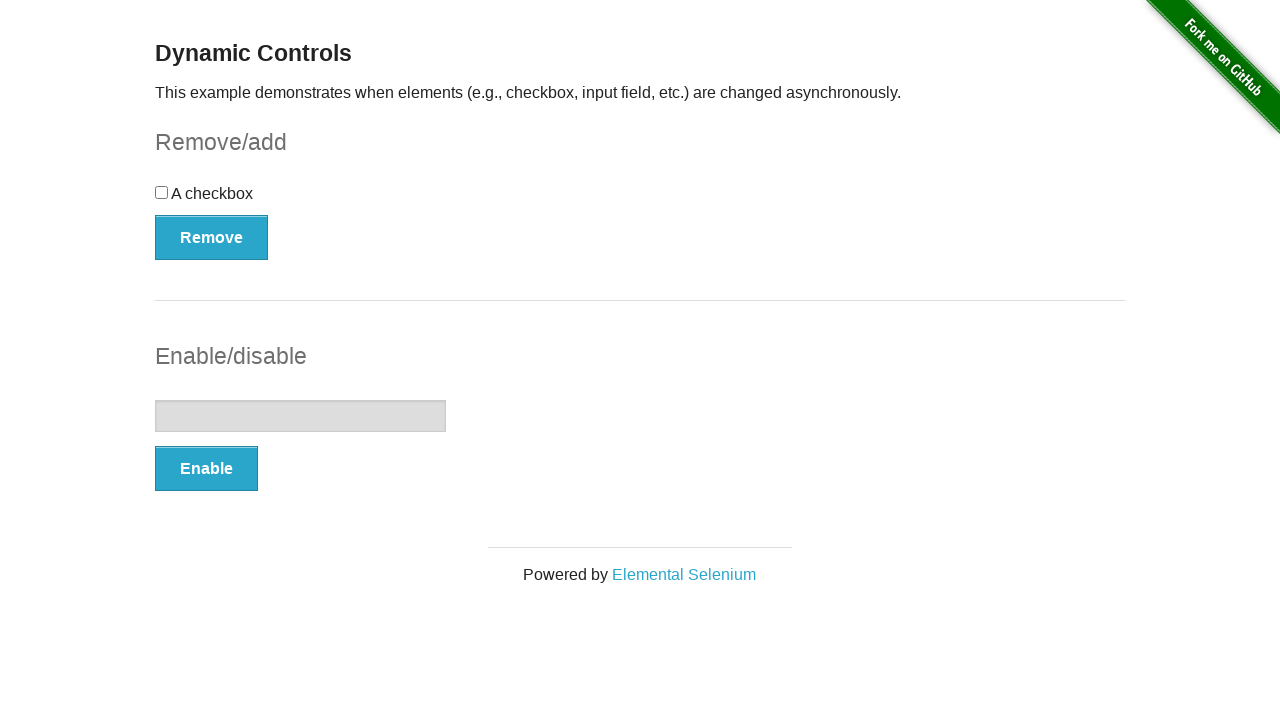

Clicked the Enable button at (206, 469) on xpath=//*[.='Enable']
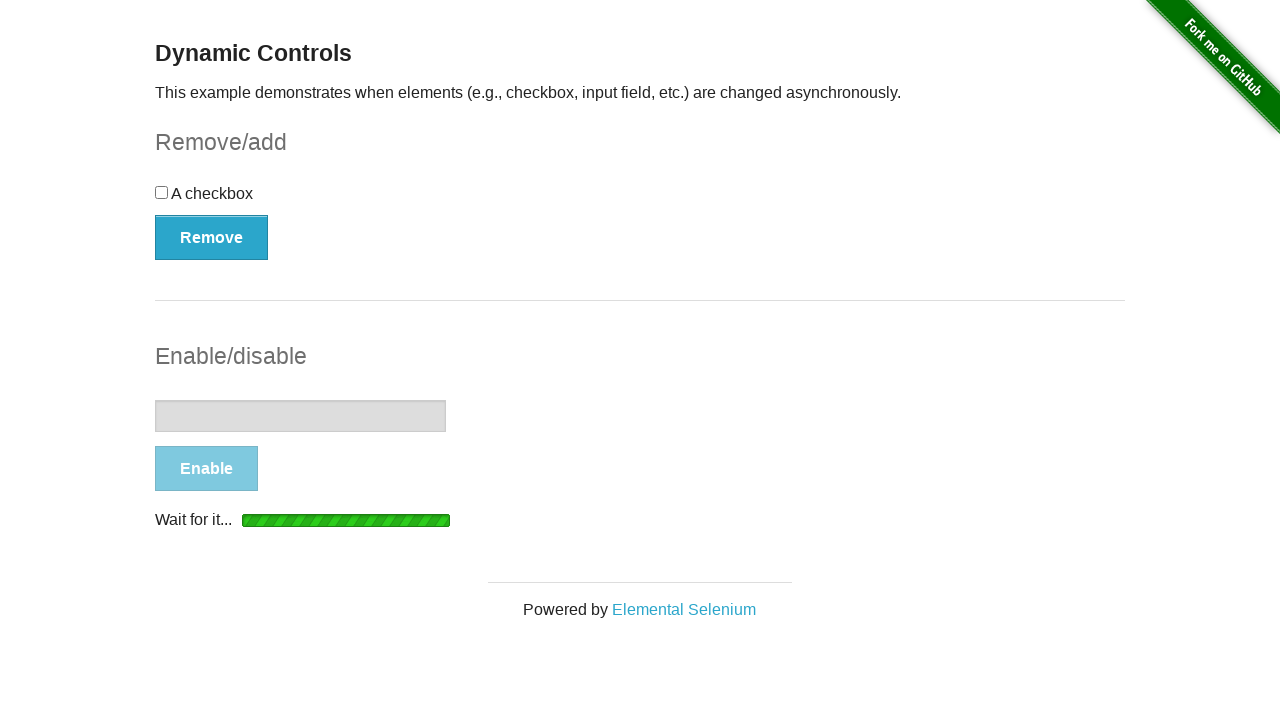

Input field is now enabled - confirmation message appeared
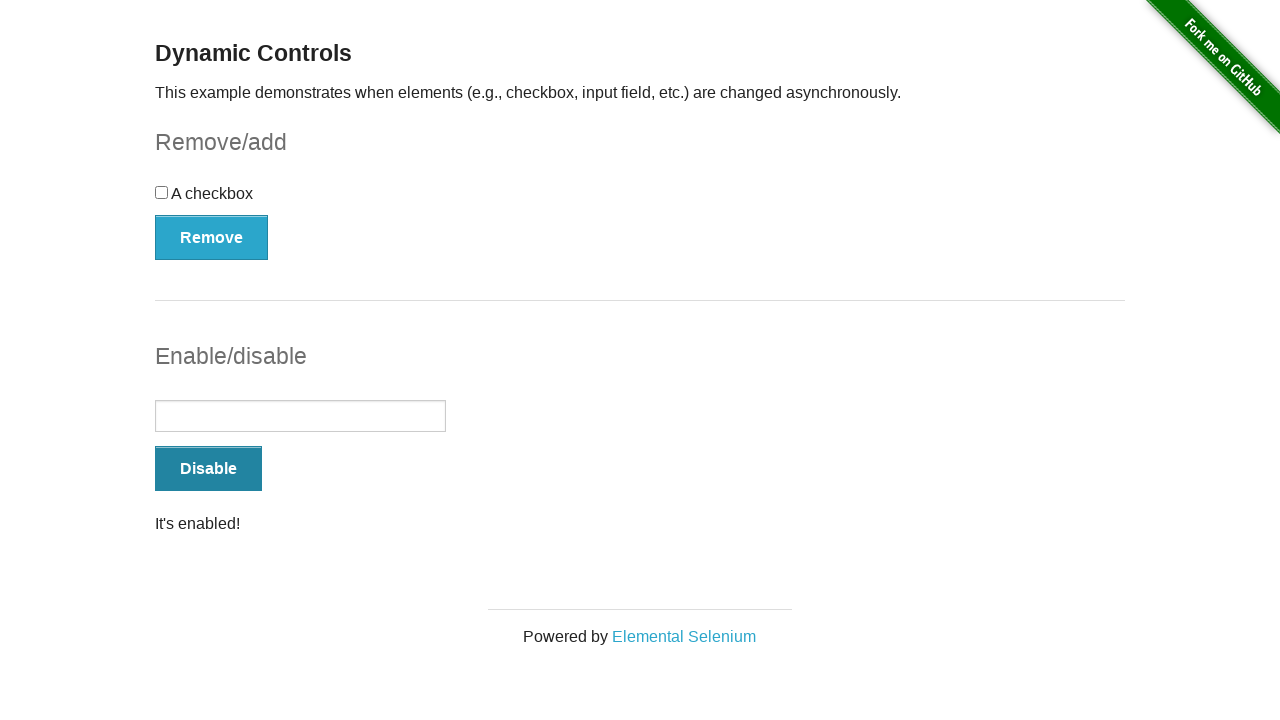

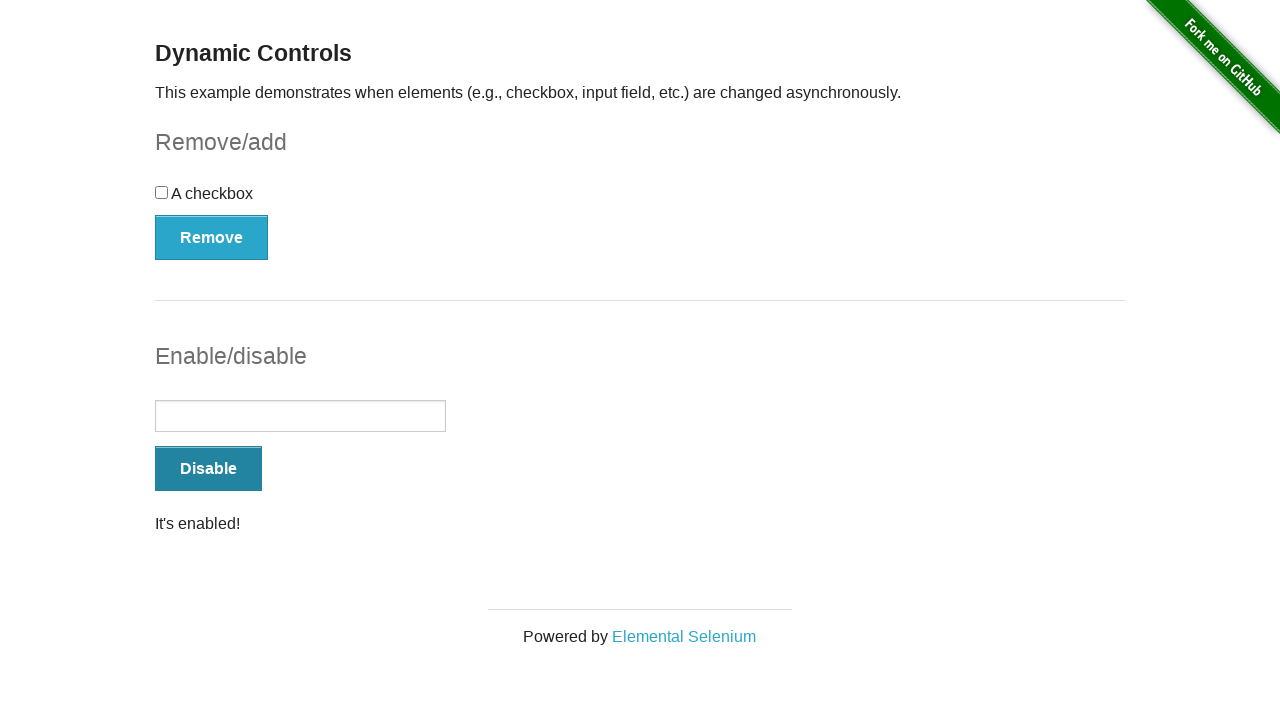